Tests e-commerce functionality by adding an item to the shopping cart and verifying the cart contents and pricing

Starting URL: https://practice.automationtesting.in

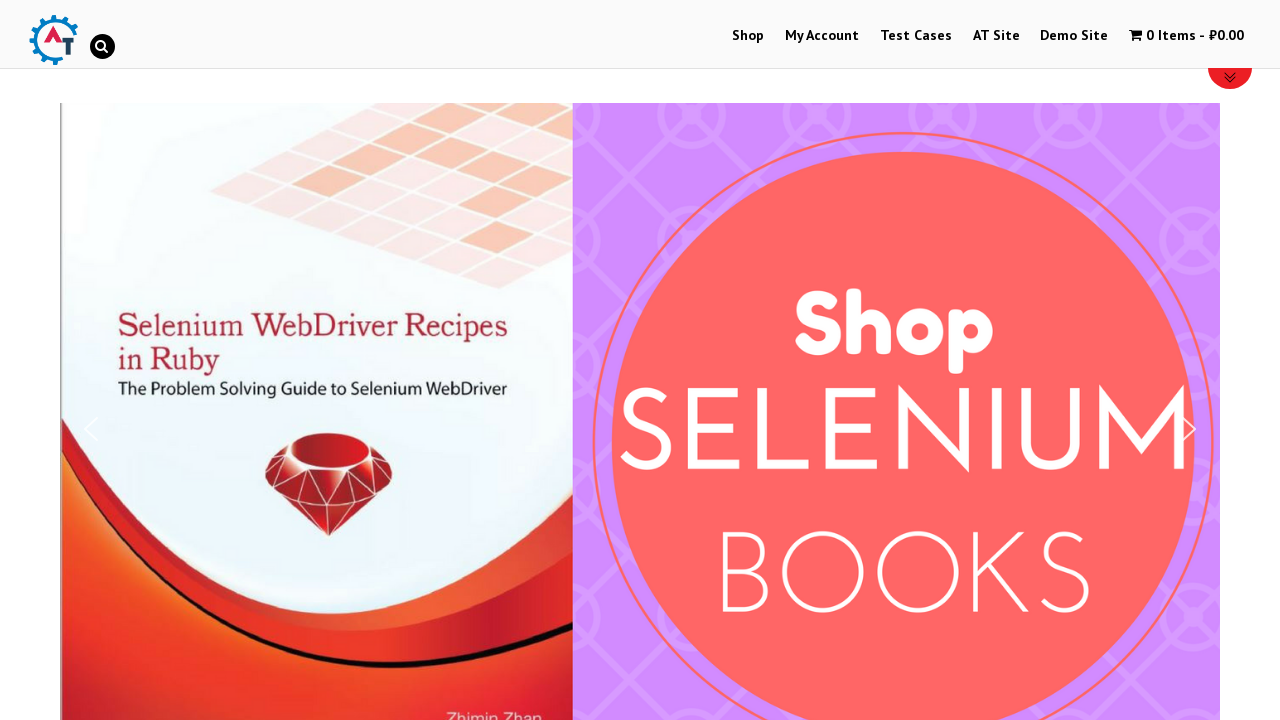

Clicked on Shop menu item at (748, 36) on #menu-item-40
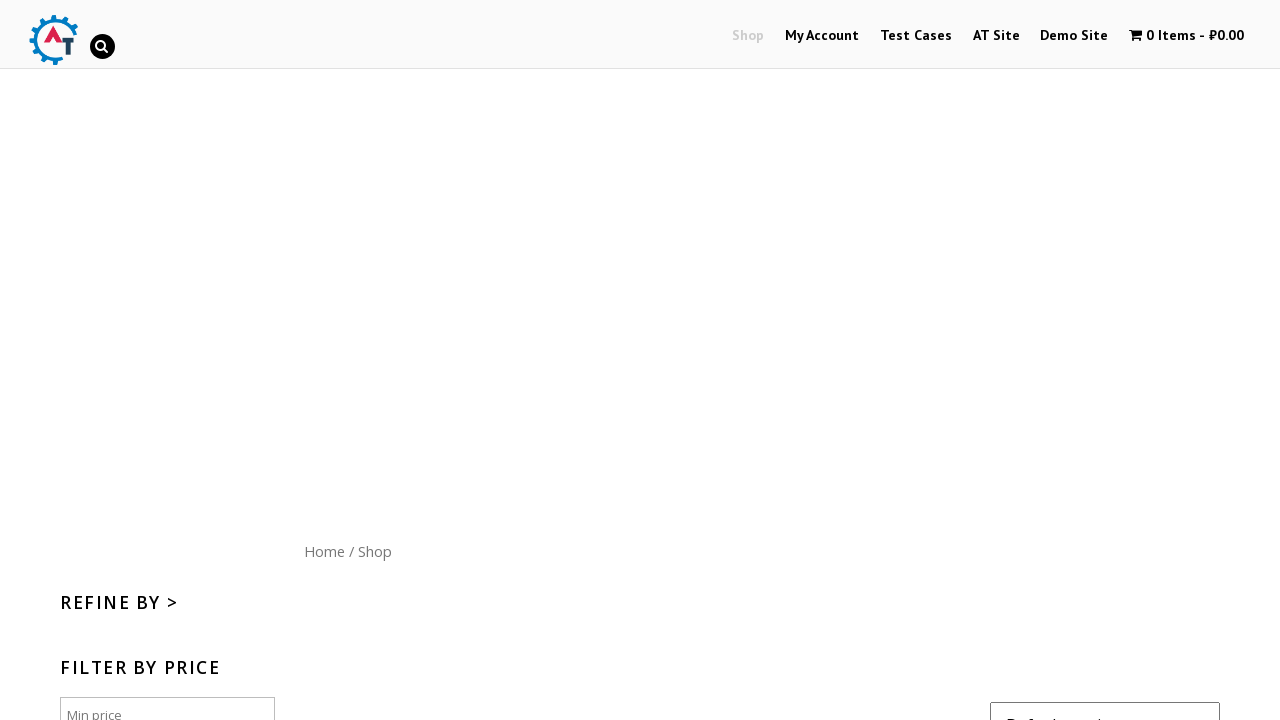

Clicked to add item with product ID 182 to basket at (1115, 361) on [data-product_id='182']
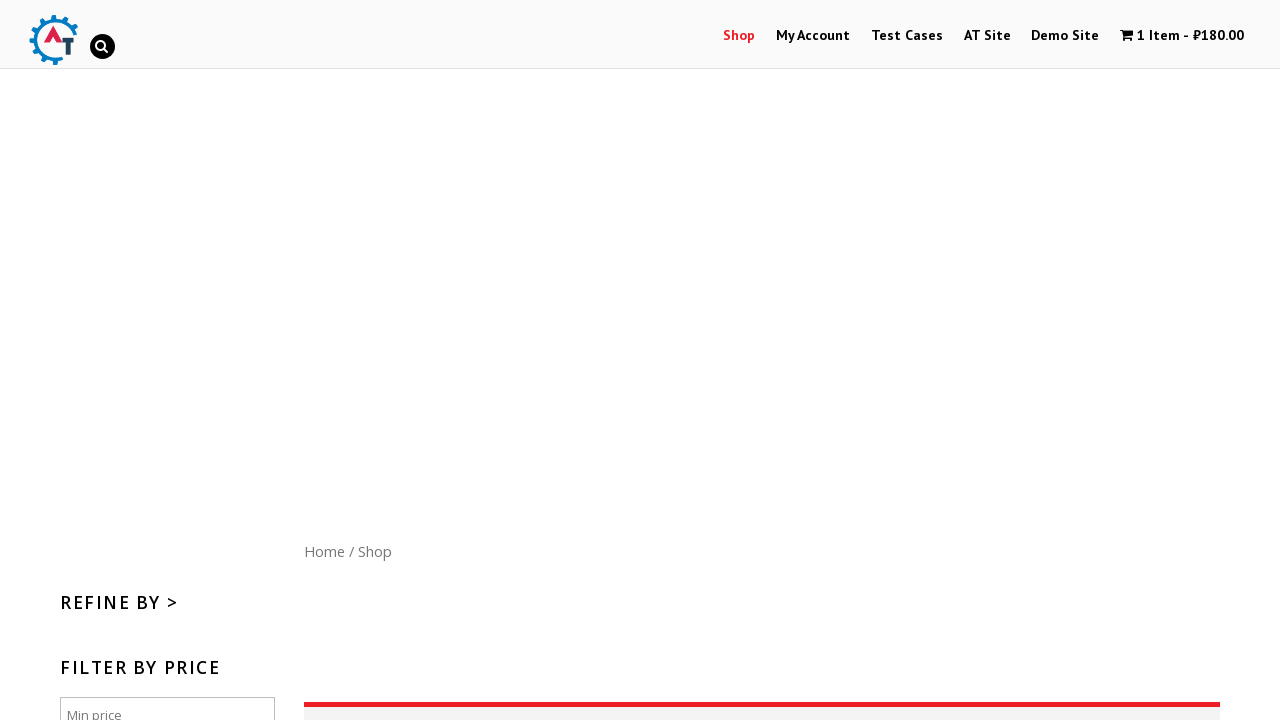

Waited 3 seconds for cart to update
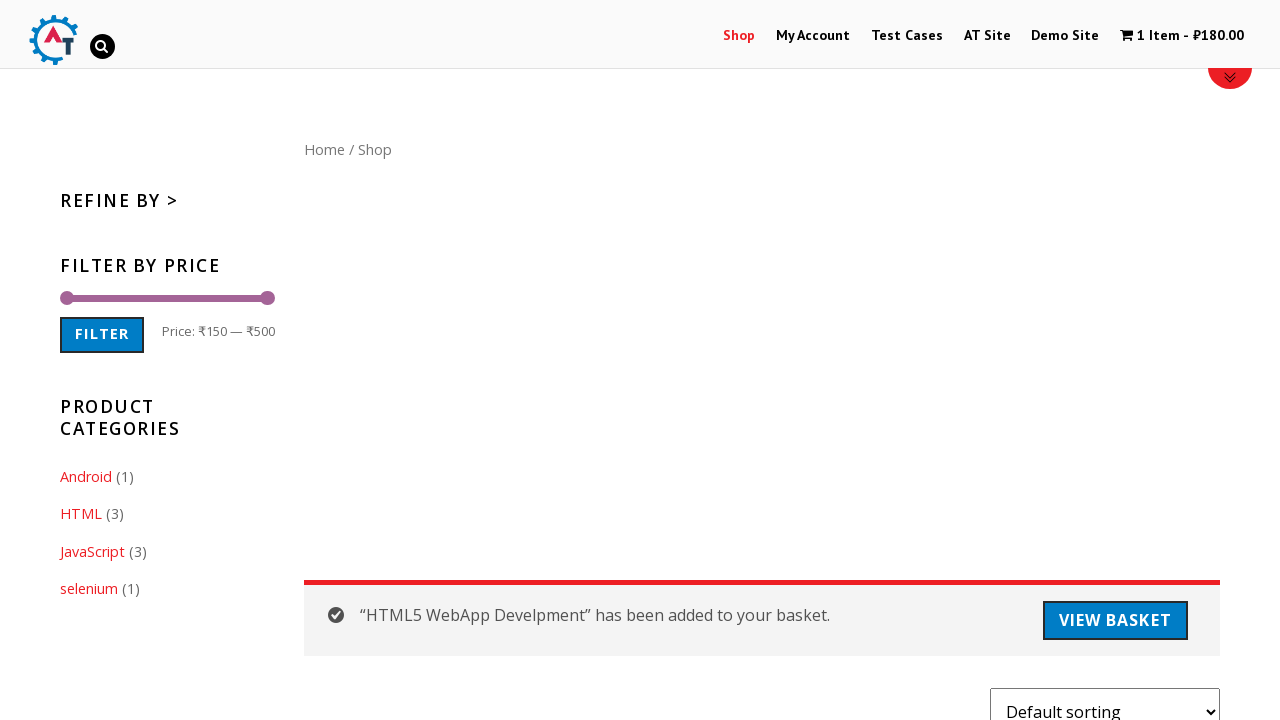

Retrieved cart contents text
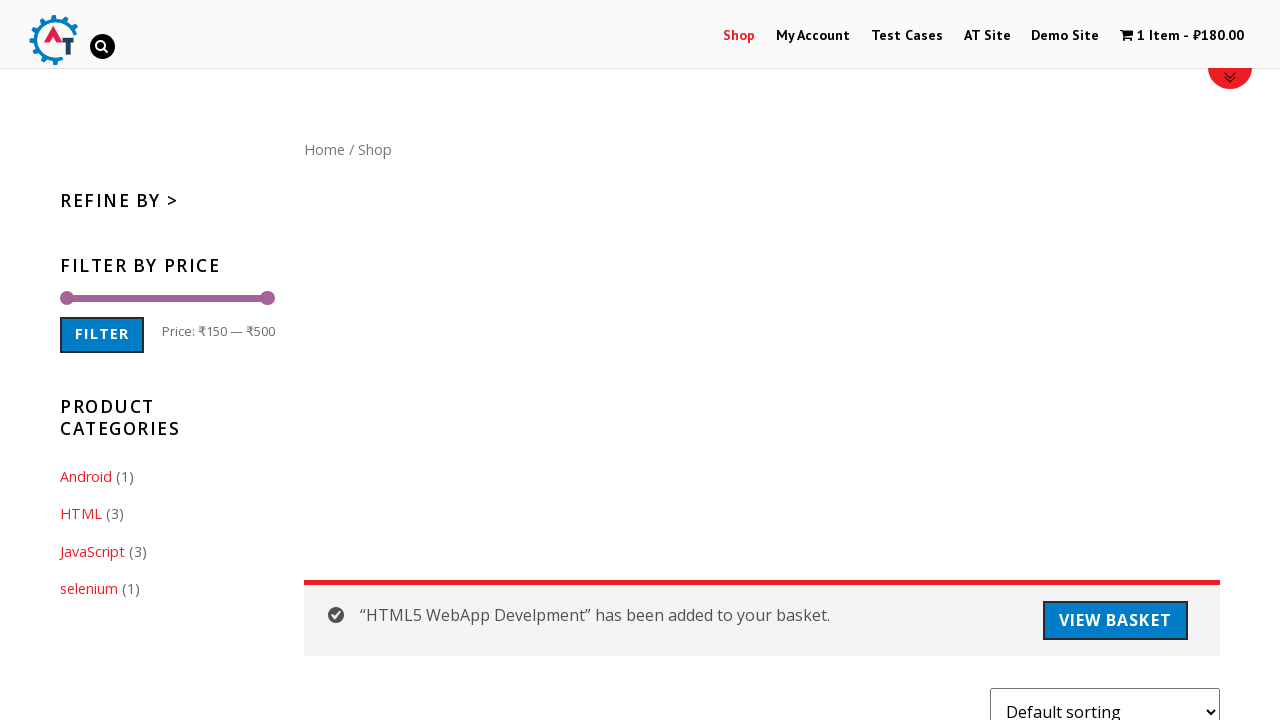

Verified cart shows 1 item and price ₹180.00
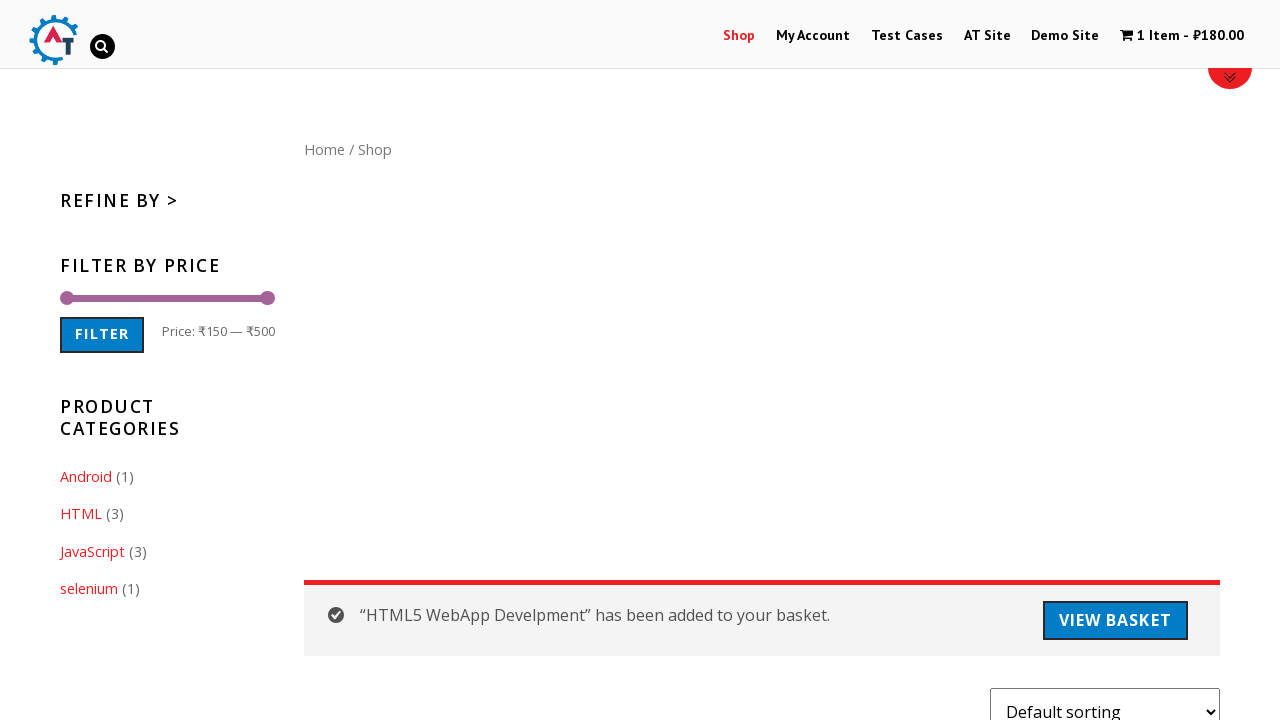

Clicked on cart to view cart contents at (1182, 36) on .wpmenucart-contents
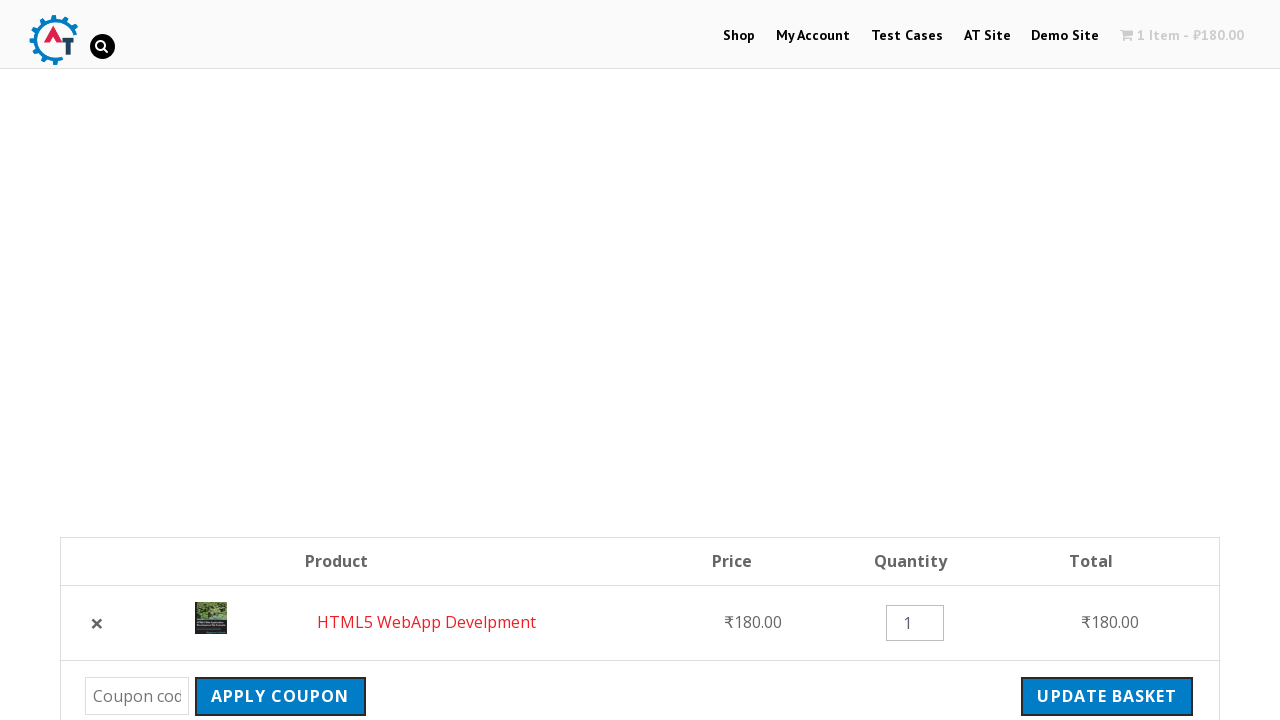

Verified subtotal displays ₹180.00
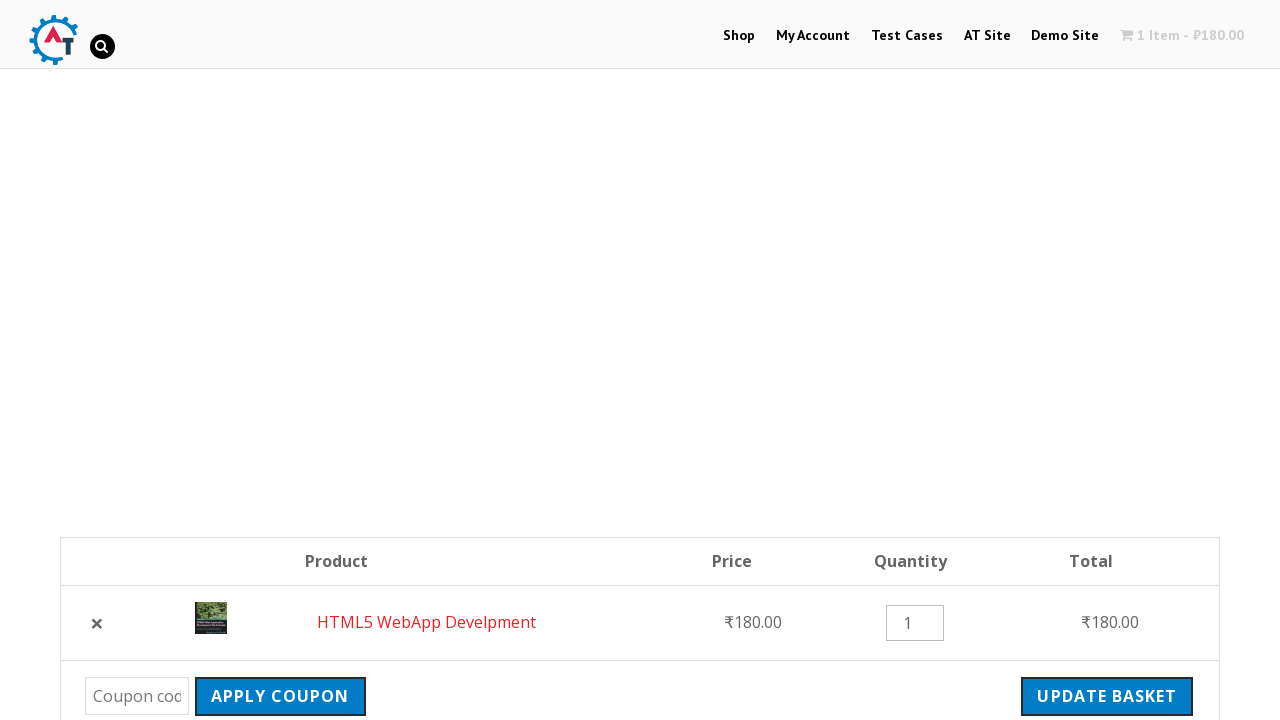

Verified order total displays ₹183.60
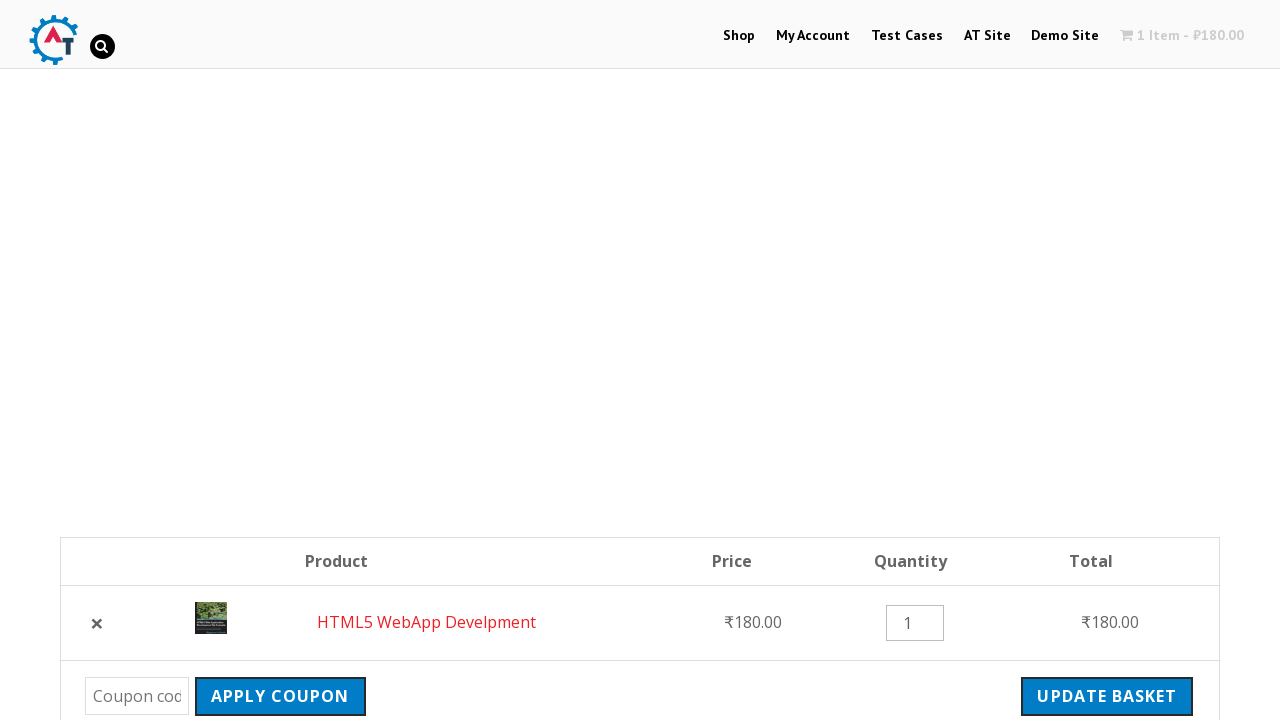

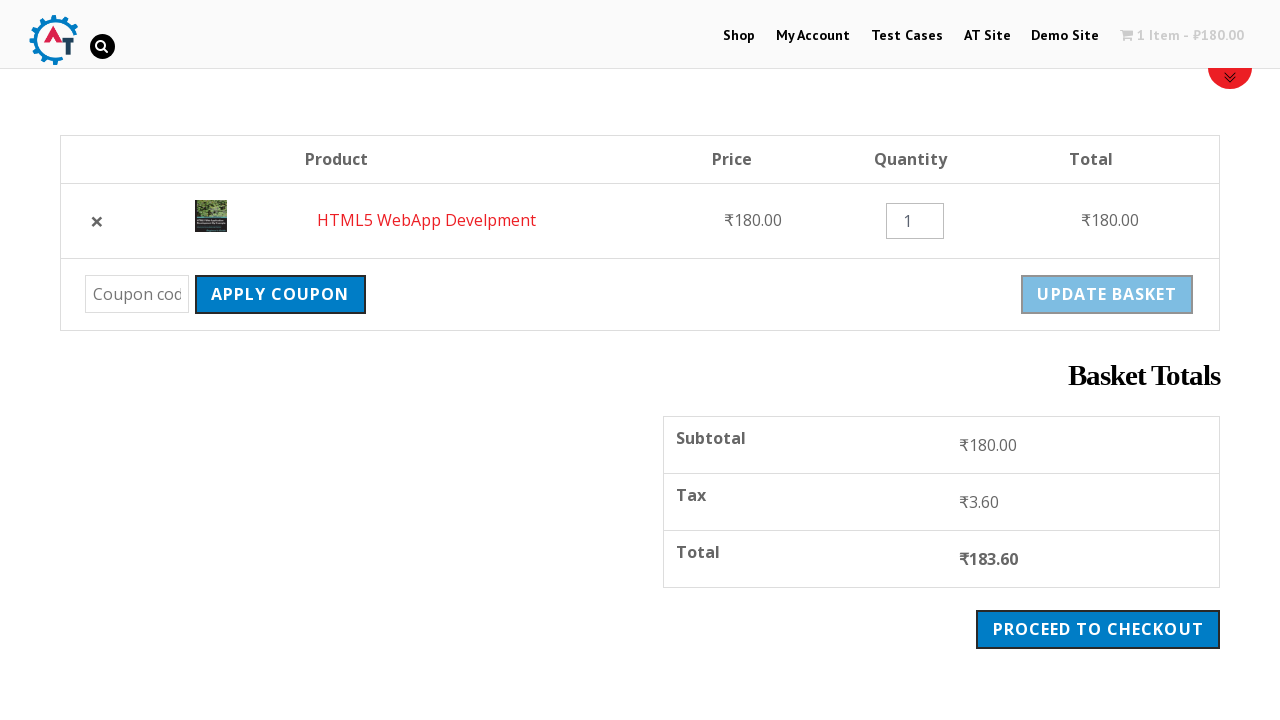